Solves a mathematical captcha by extracting a value from an image attribute, calculating the result, and submitting a form with robot verification checkboxes

Starting URL: https://suninjuly.github.io/get_attribute.html

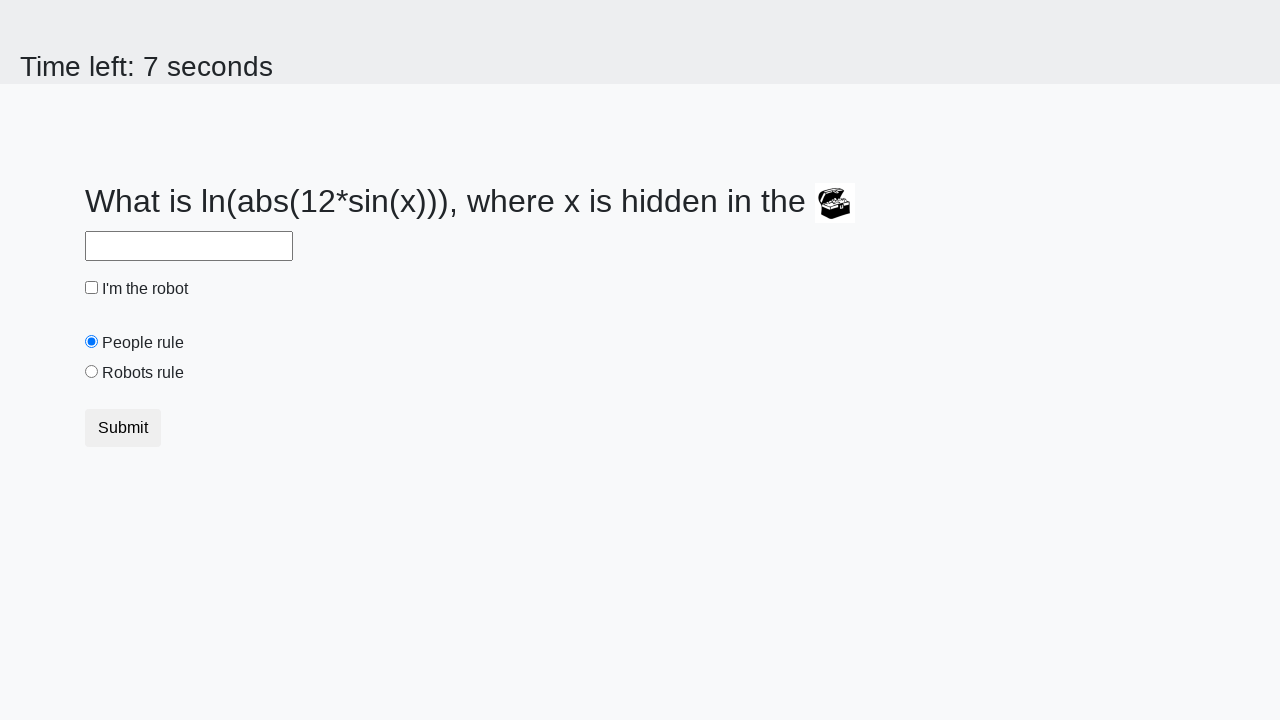

Extracted valuex attribute from treasure image
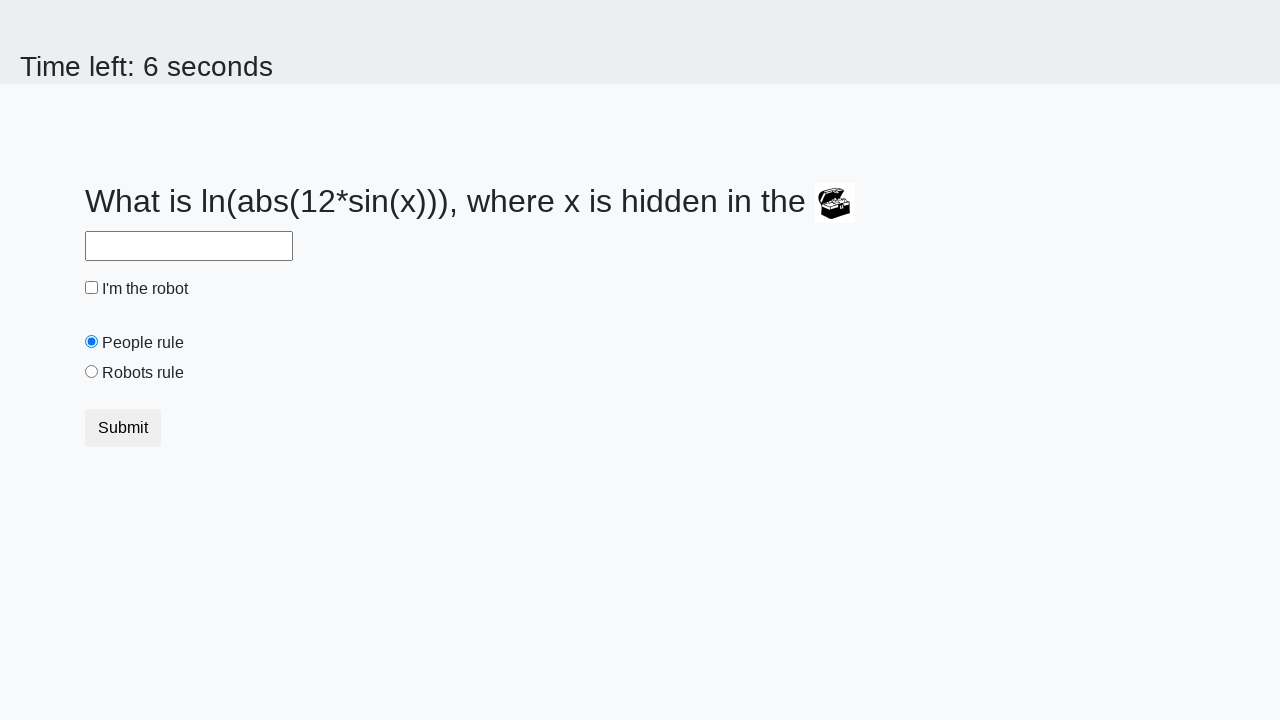

Calculated mathematical captcha result using log(12*sin(valuex))
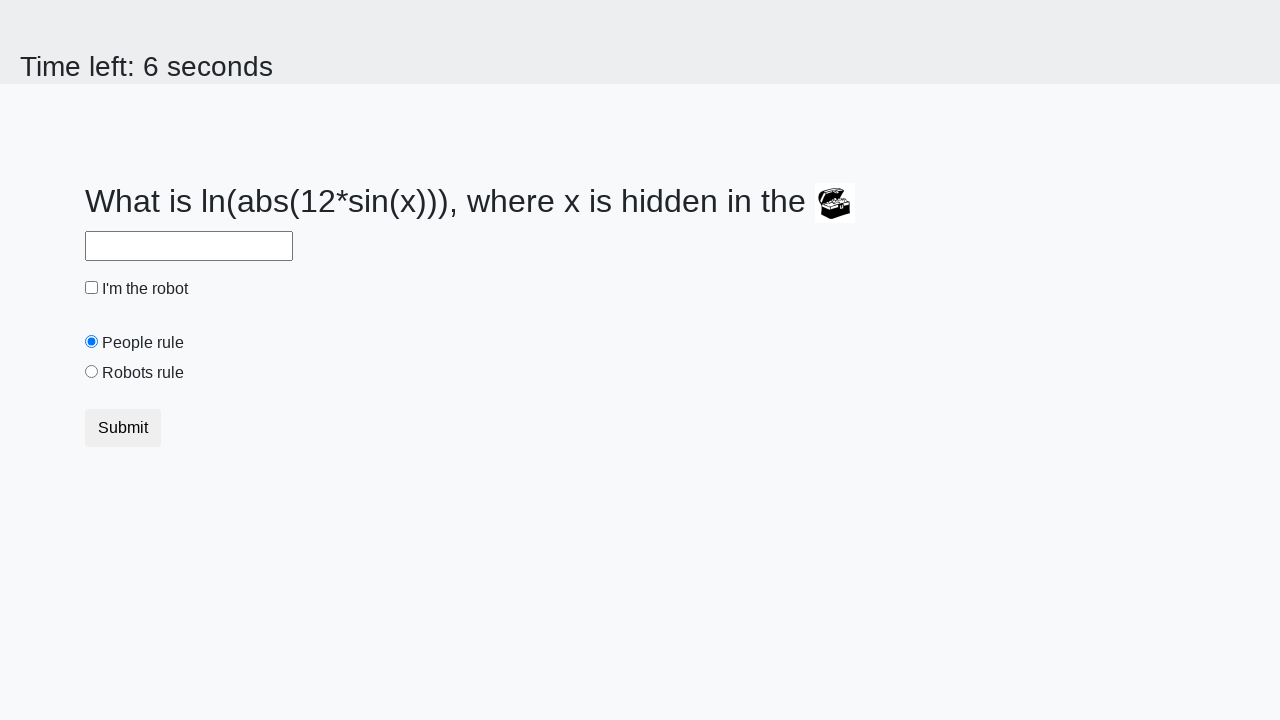

Filled answer field with calculated result on input#answer
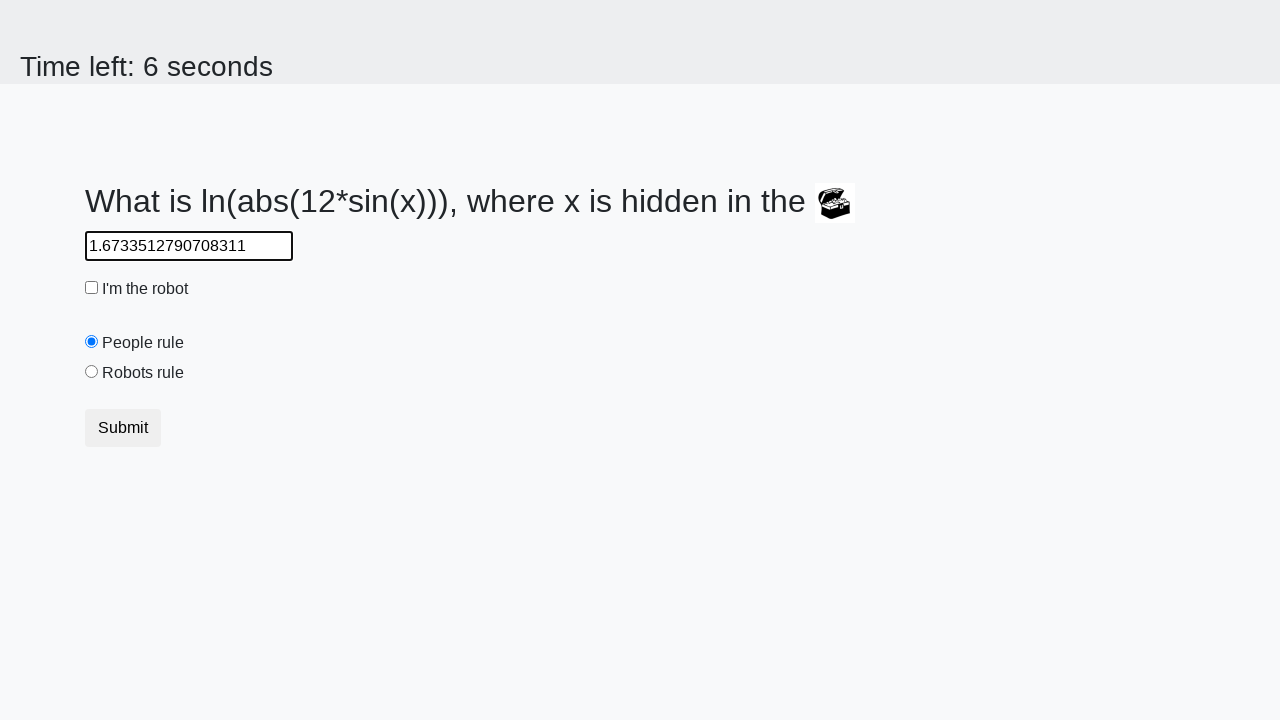

Checked the robot verification checkbox at (92, 288) on input#robotCheckbox
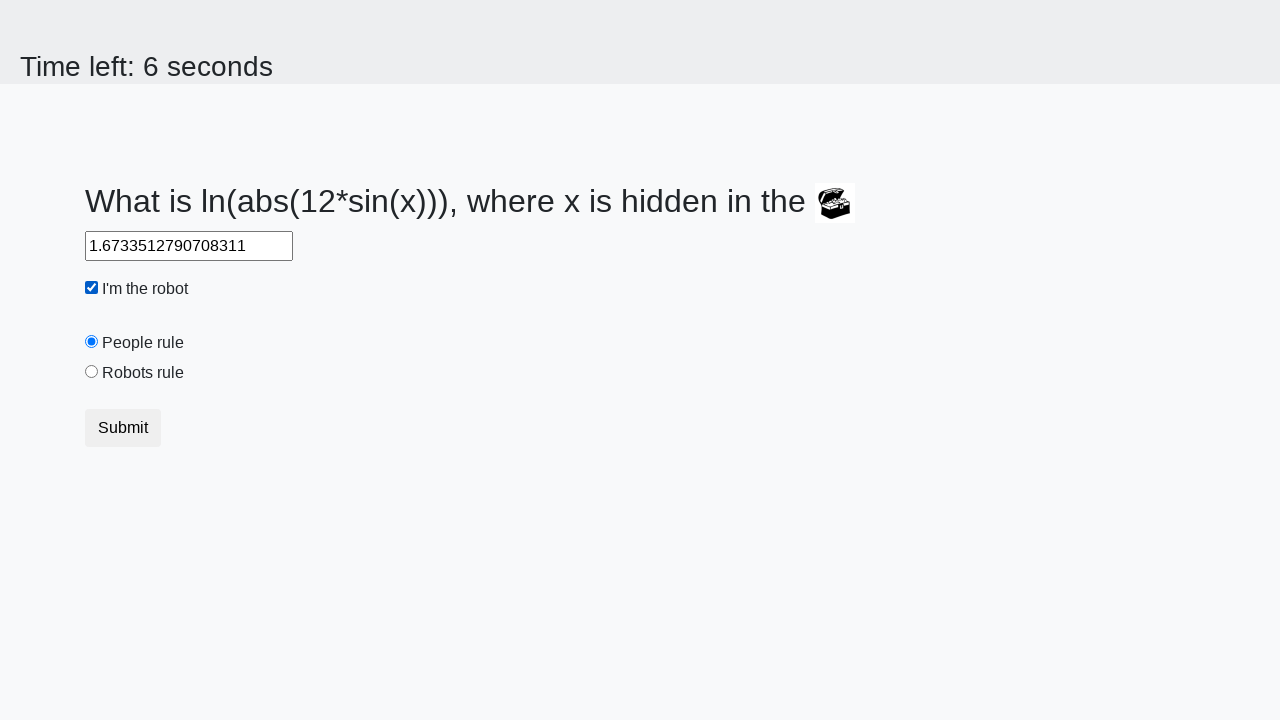

Selected the robots radio button at (92, 372) on input[value='robots']
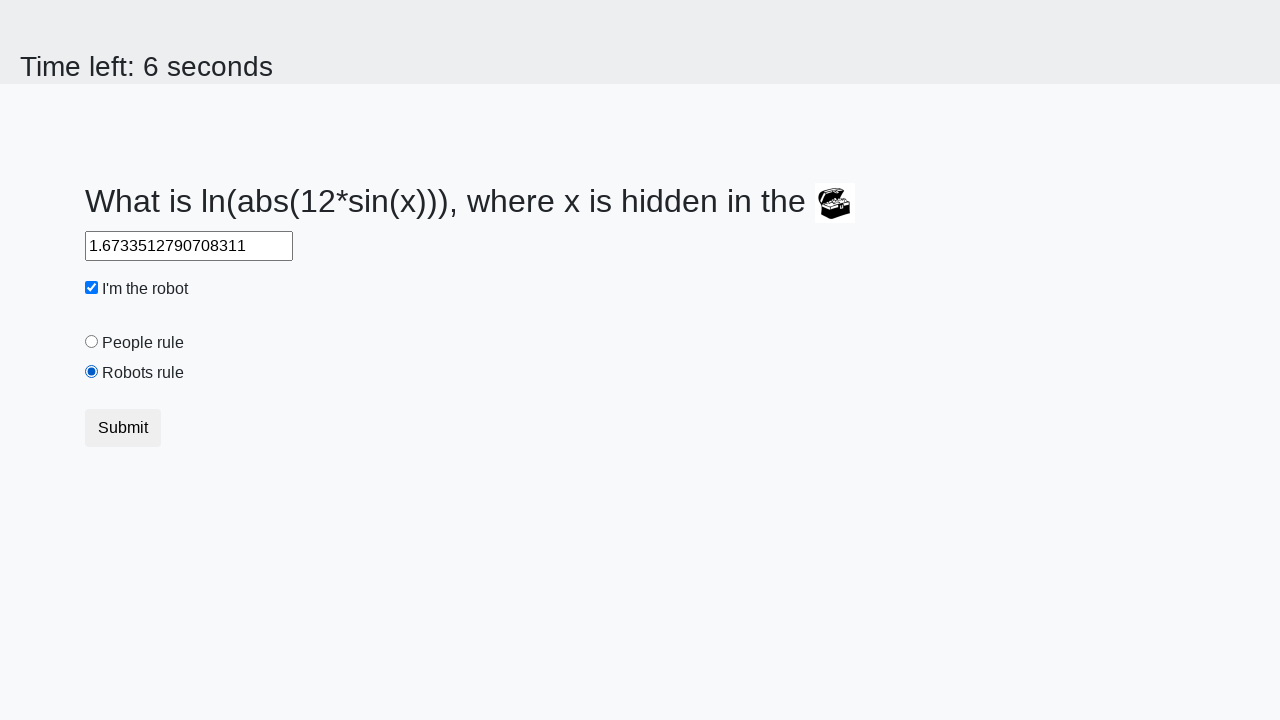

Submitted the form at (123, 428) on button[type='submit']
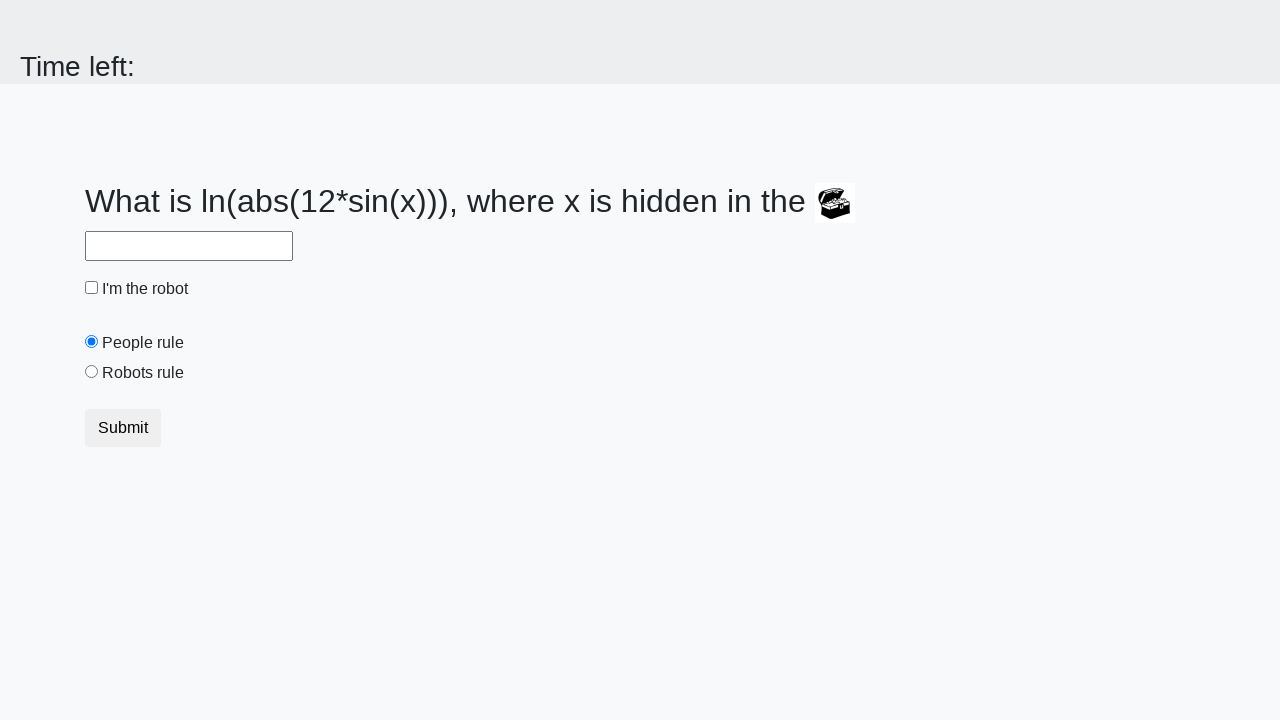

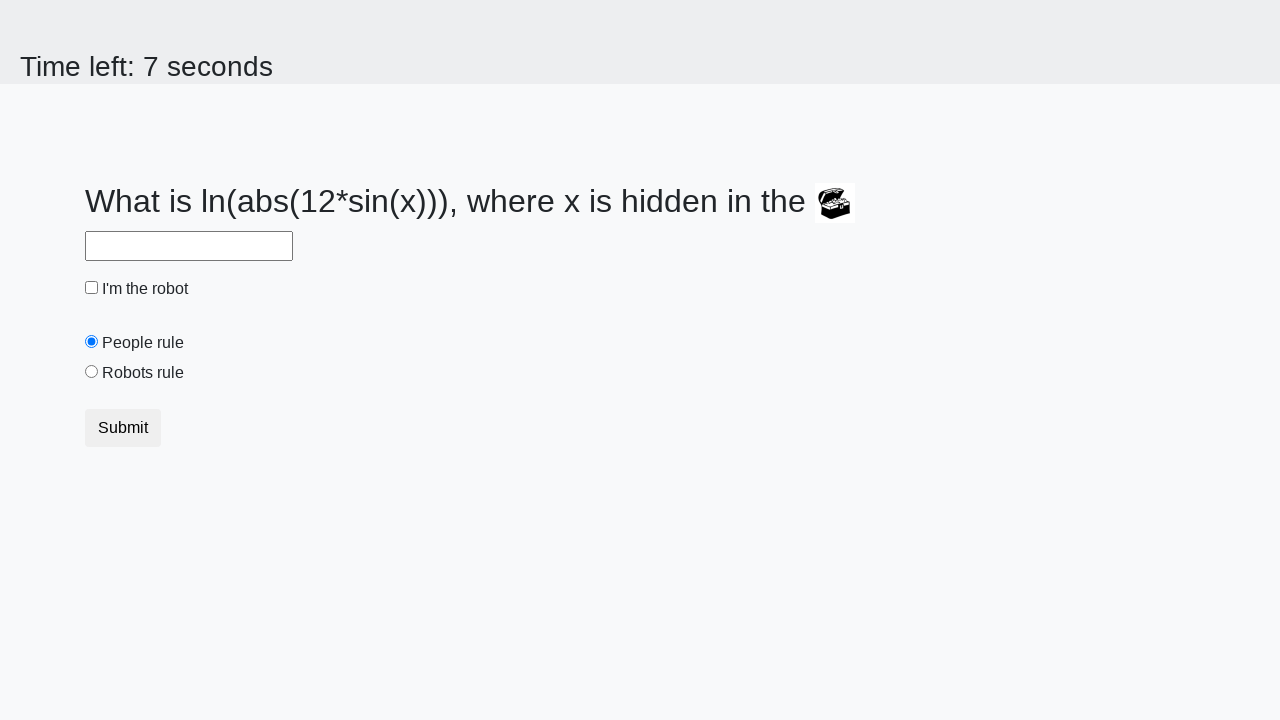